Tests that edits are cancelled when pressing Escape

Starting URL: https://demo.playwright.dev/todomvc

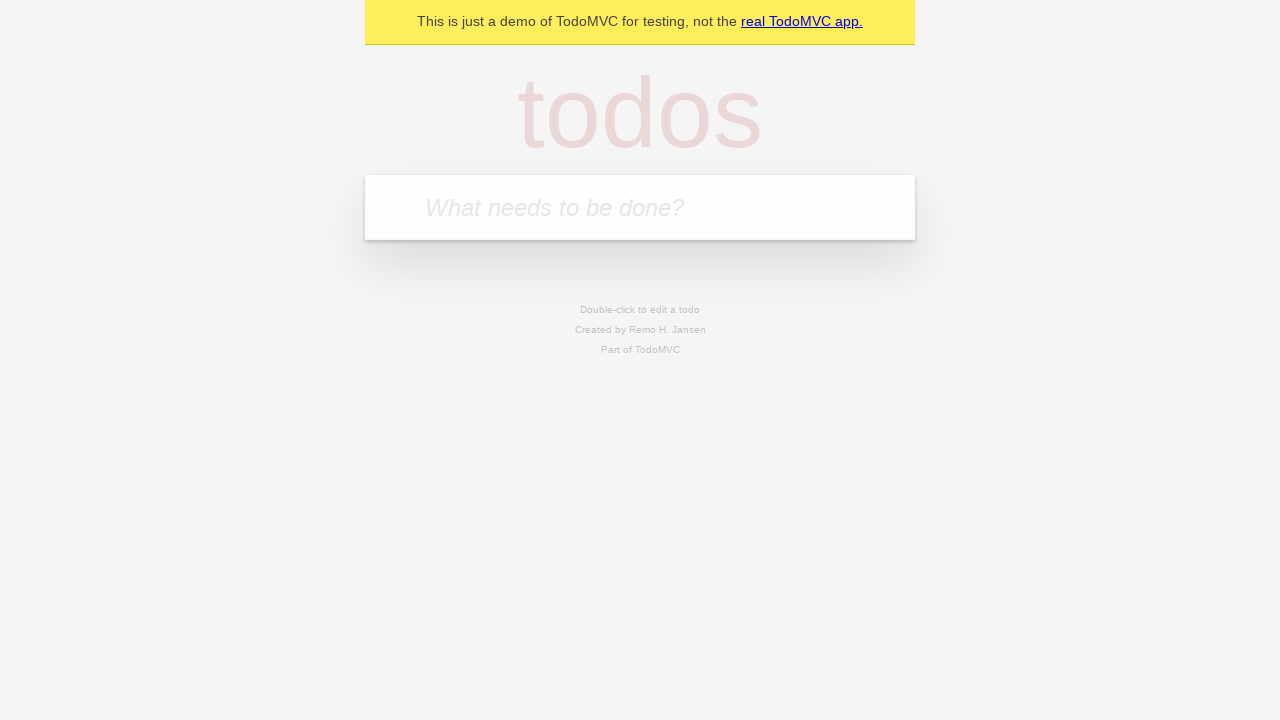

Located the 'What needs to be done?' input field
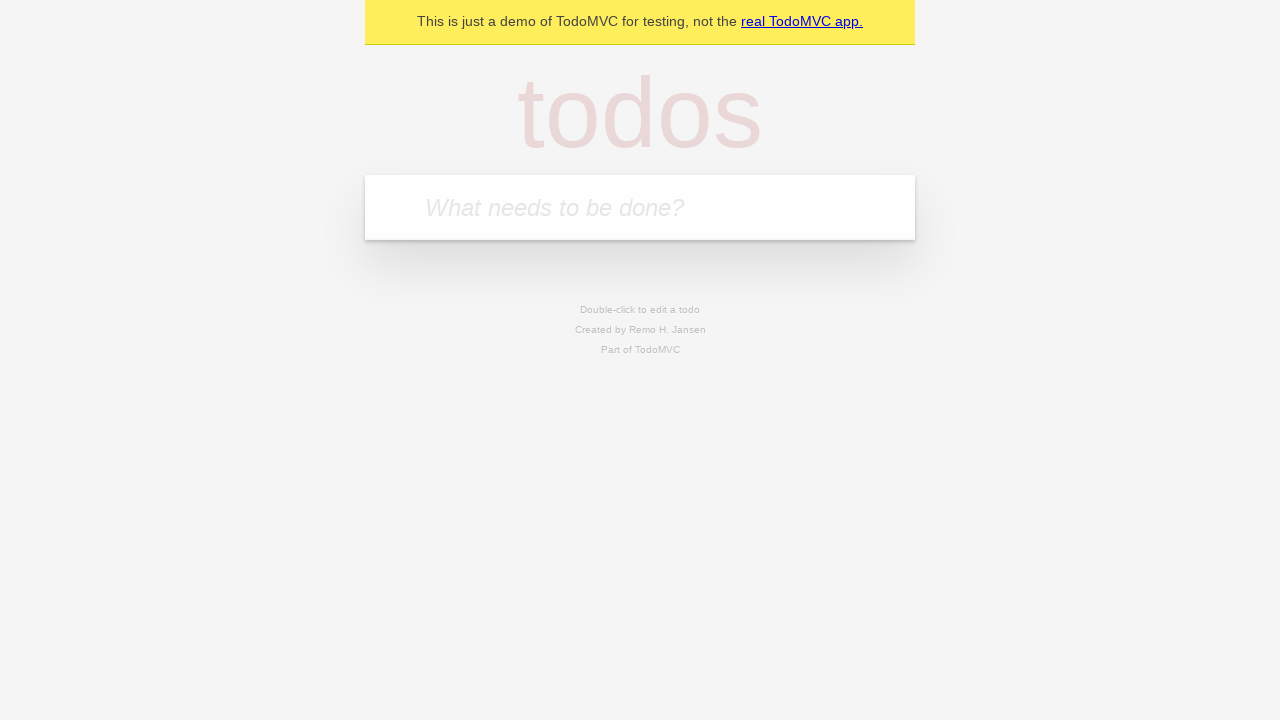

Filled todo input with 'buy some cheese' on internal:attr=[placeholder="What needs to be done?"i]
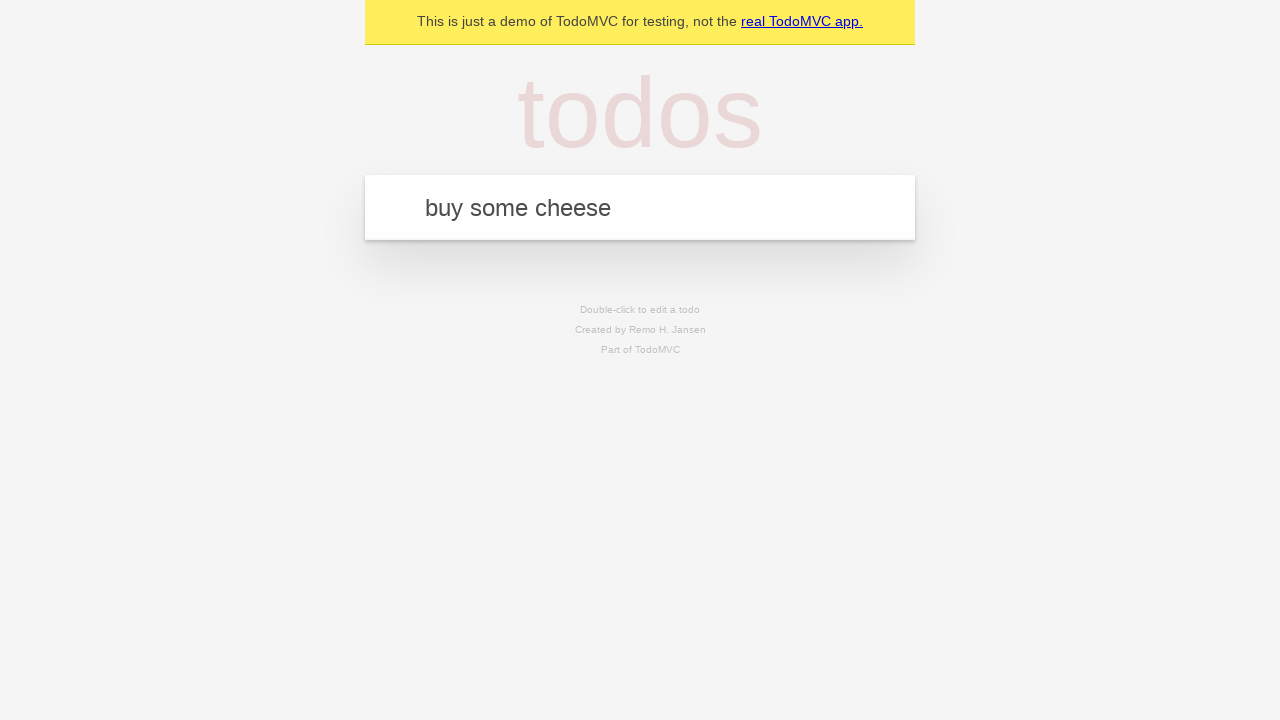

Pressed Enter to add todo 'buy some cheese' on internal:attr=[placeholder="What needs to be done?"i]
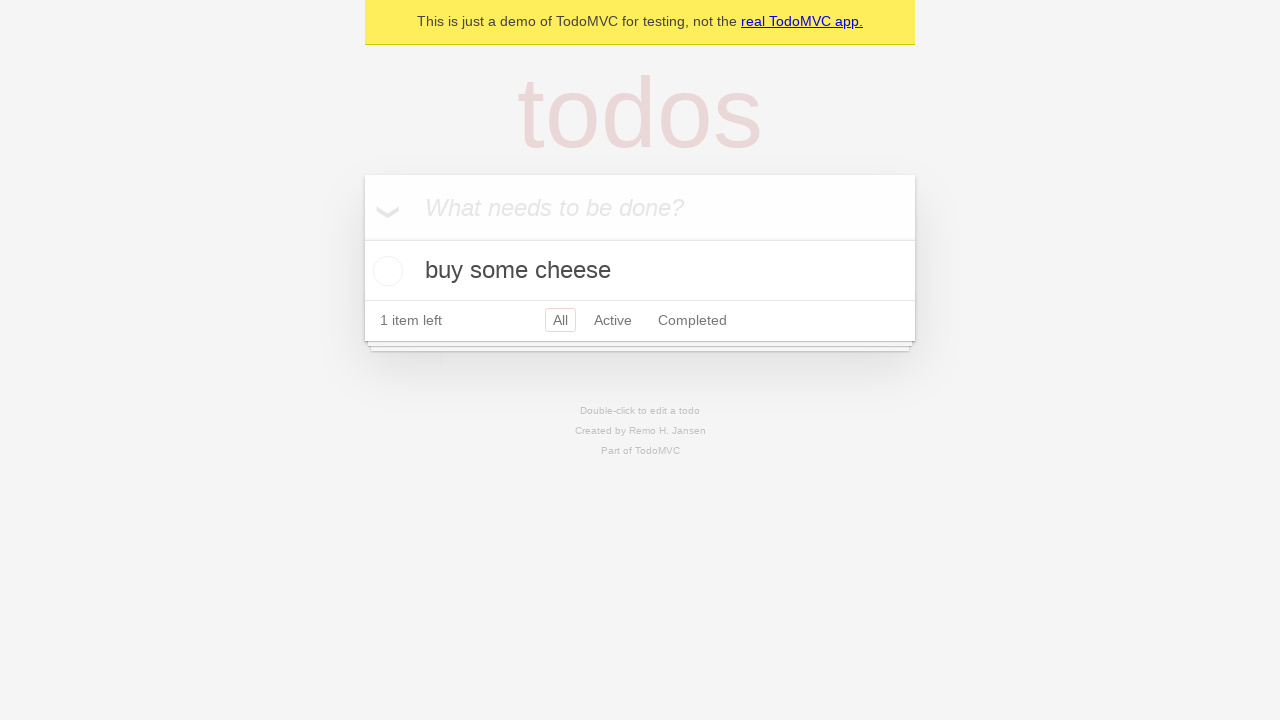

Filled todo input with 'feed the cat' on internal:attr=[placeholder="What needs to be done?"i]
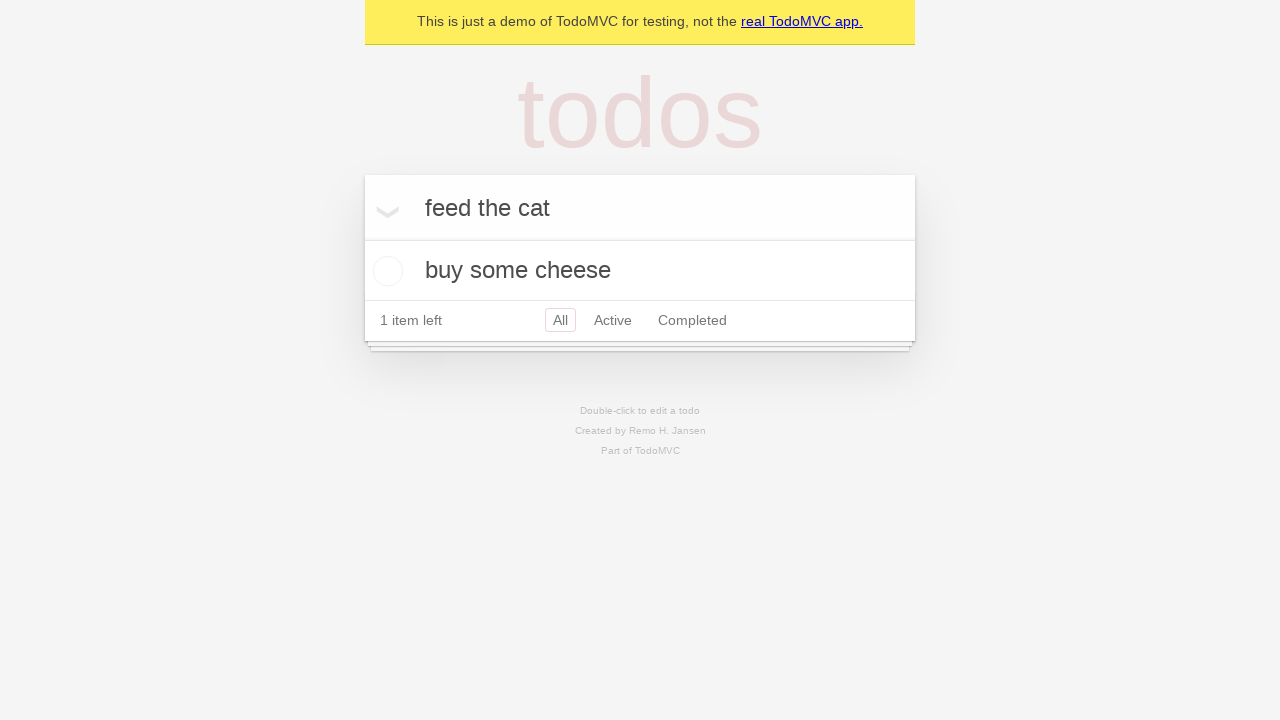

Pressed Enter to add todo 'feed the cat' on internal:attr=[placeholder="What needs to be done?"i]
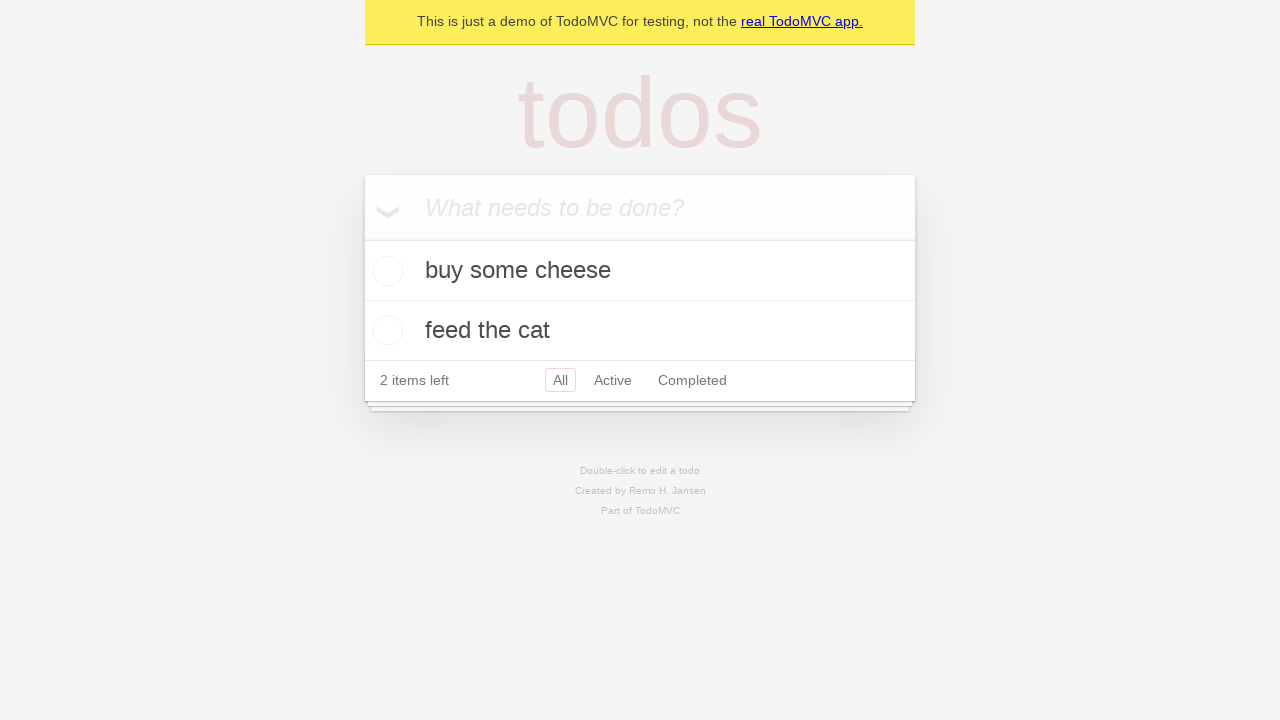

Filled todo input with 'book a doctors appointment' on internal:attr=[placeholder="What needs to be done?"i]
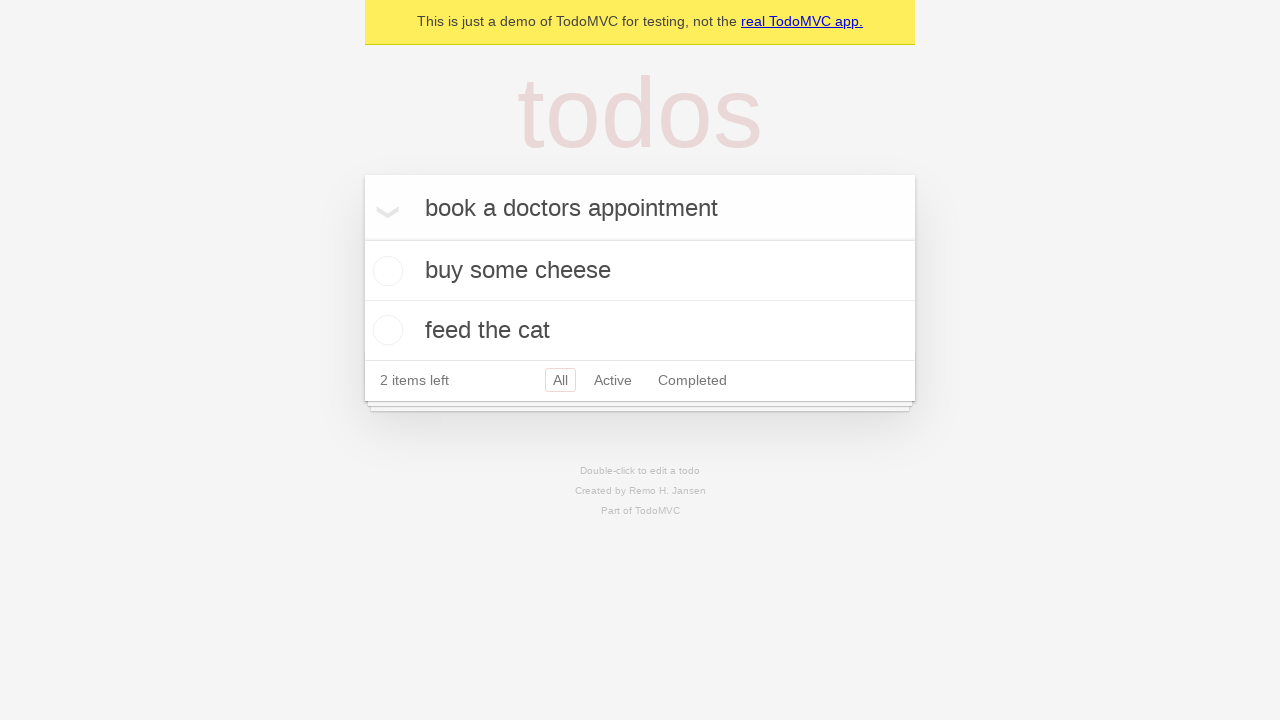

Pressed Enter to add todo 'book a doctors appointment' on internal:attr=[placeholder="What needs to be done?"i]
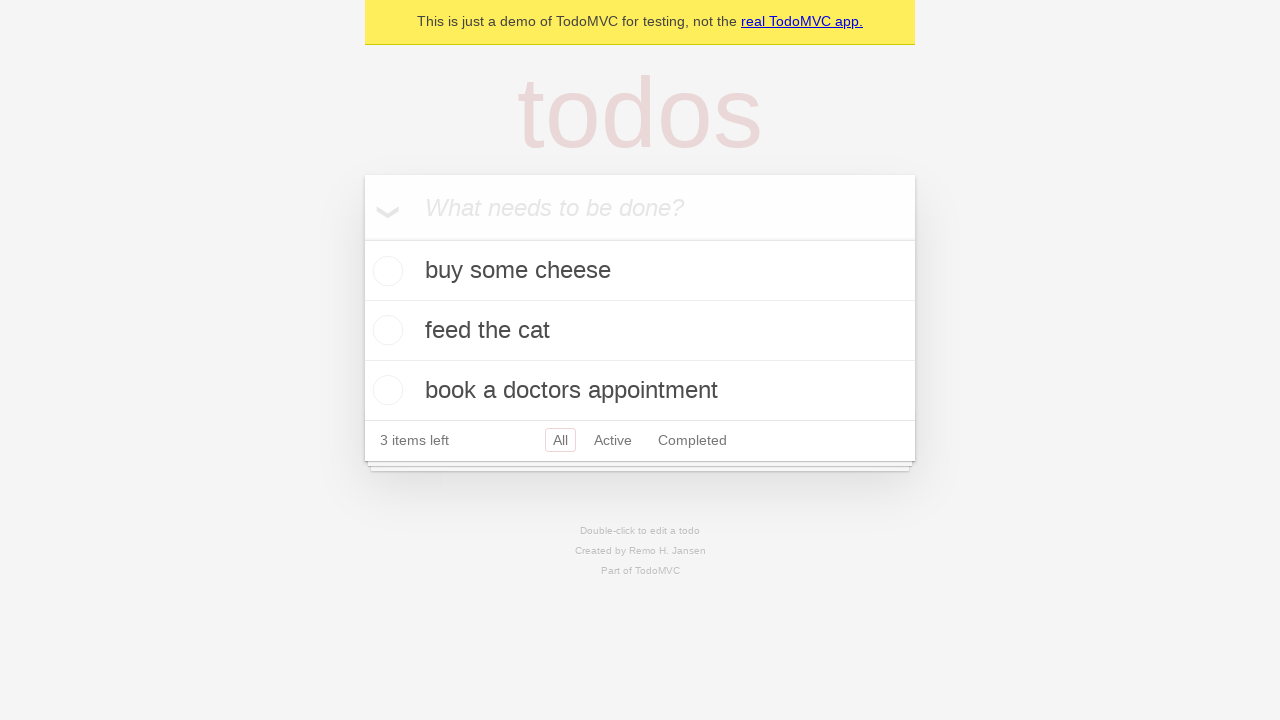

All 3 todo items loaded
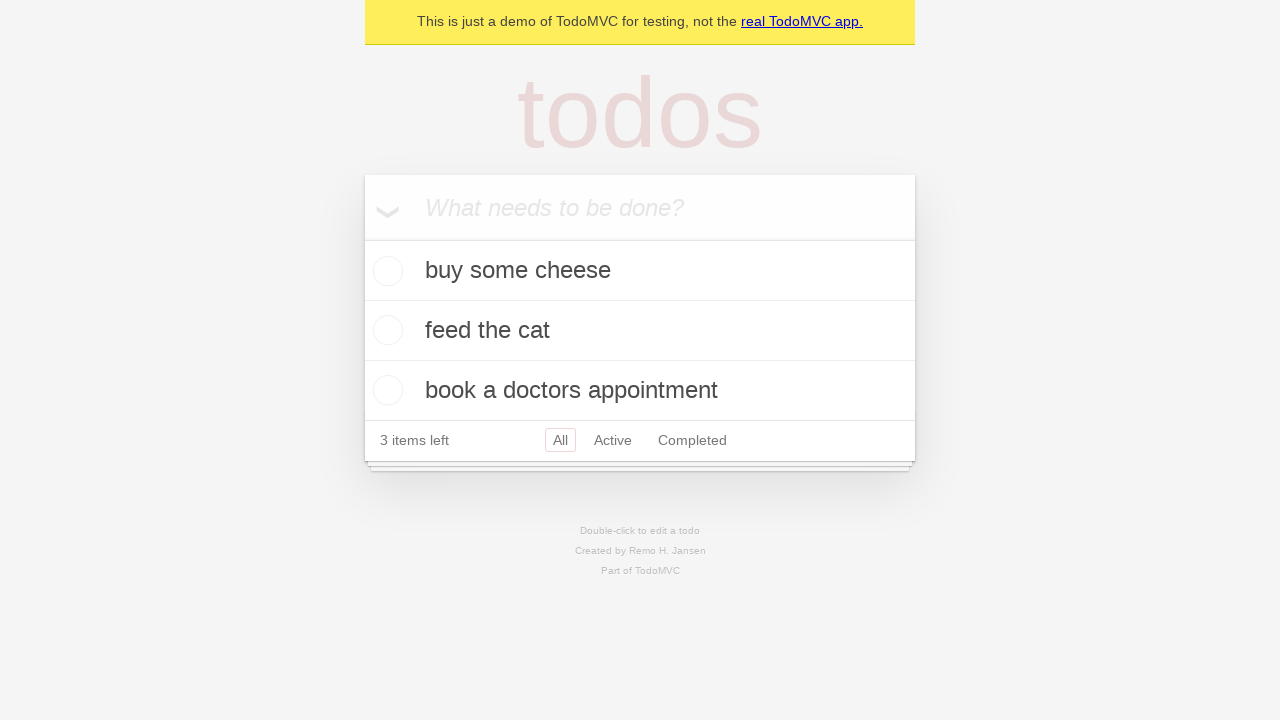

Located all todo items
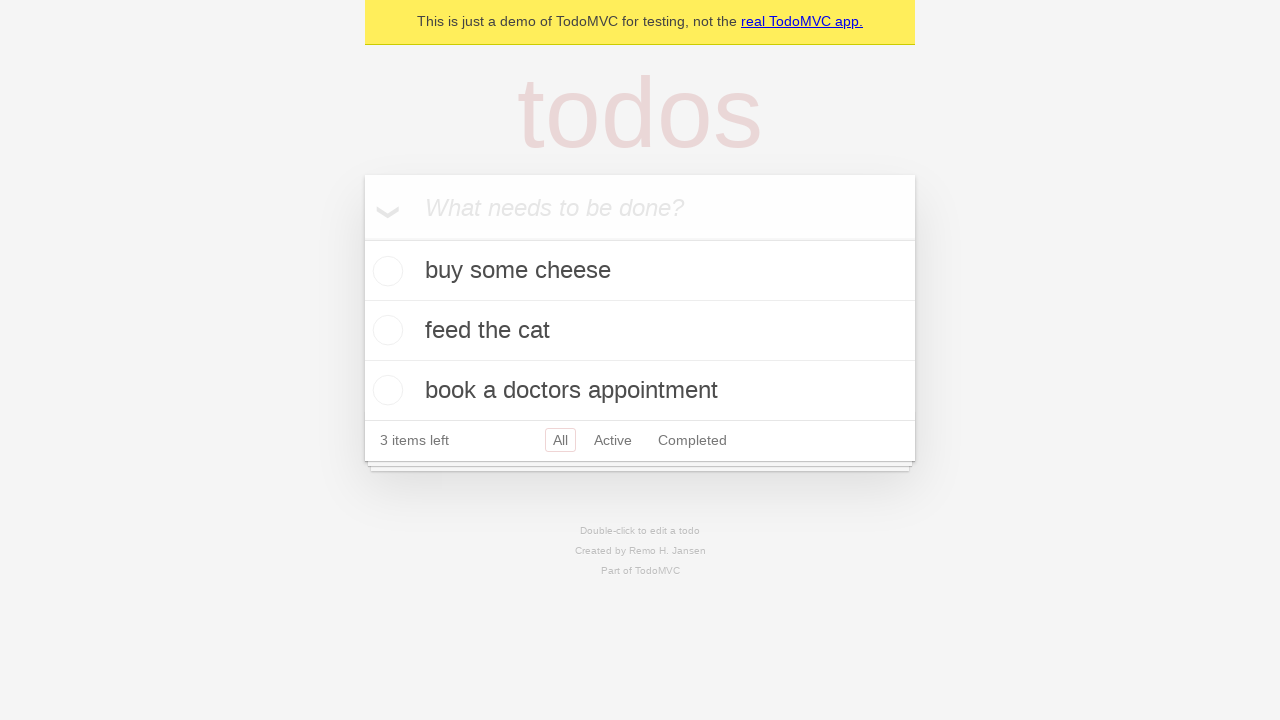

Double-clicked the second todo item to enter edit mode at (640, 331) on internal:testid=[data-testid="todo-item"s] >> nth=1
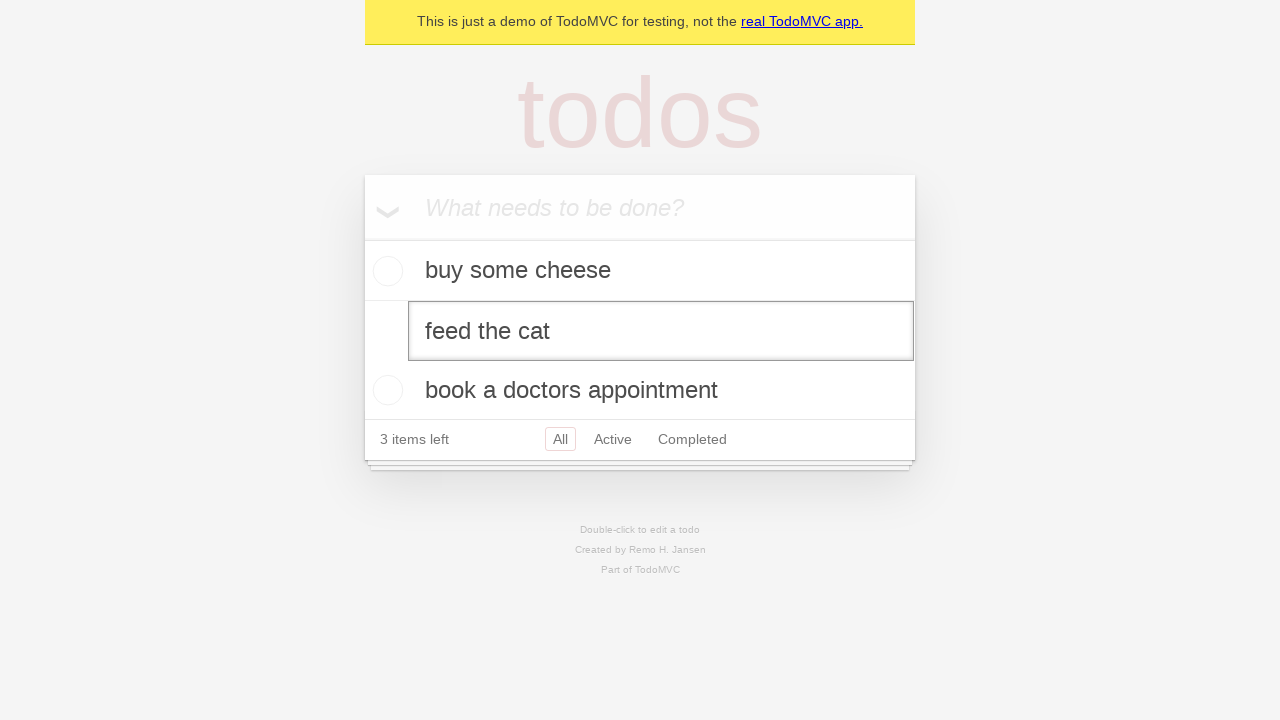

Located the edit input field for the second todo
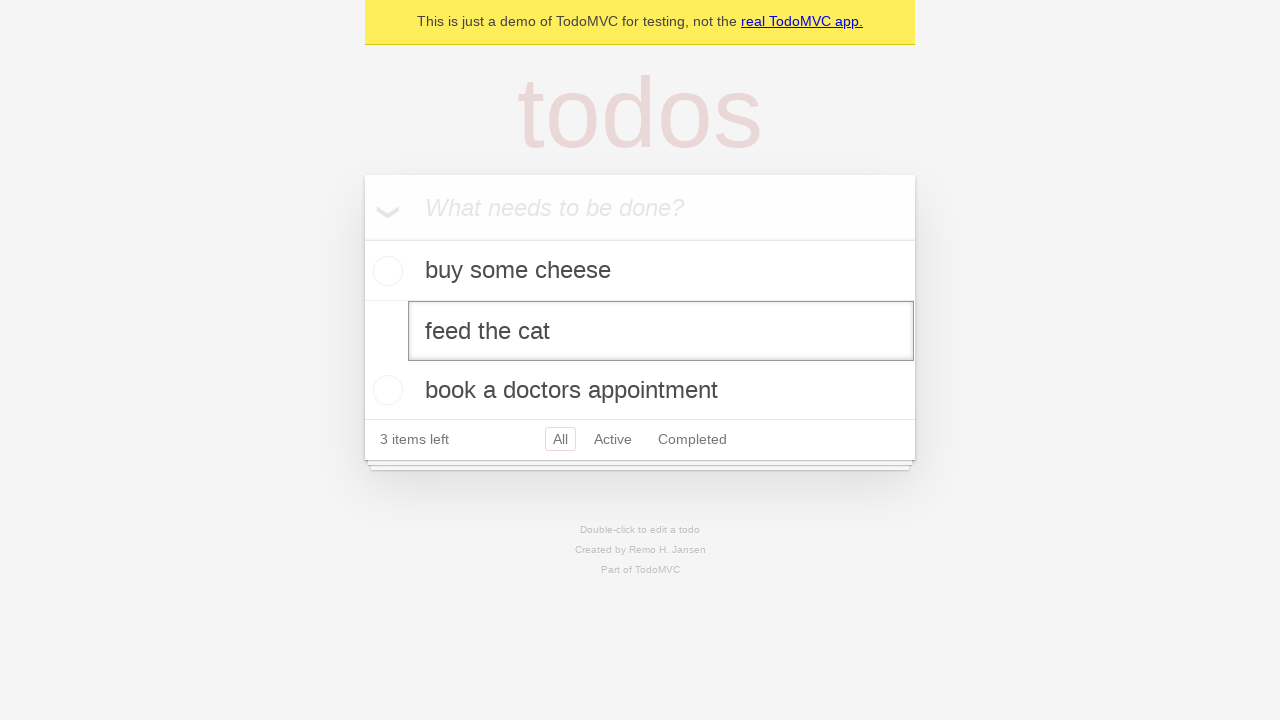

Filled edit field with 'buy some sausages' on internal:testid=[data-testid="todo-item"s] >> nth=1 >> internal:role=textbox[nam
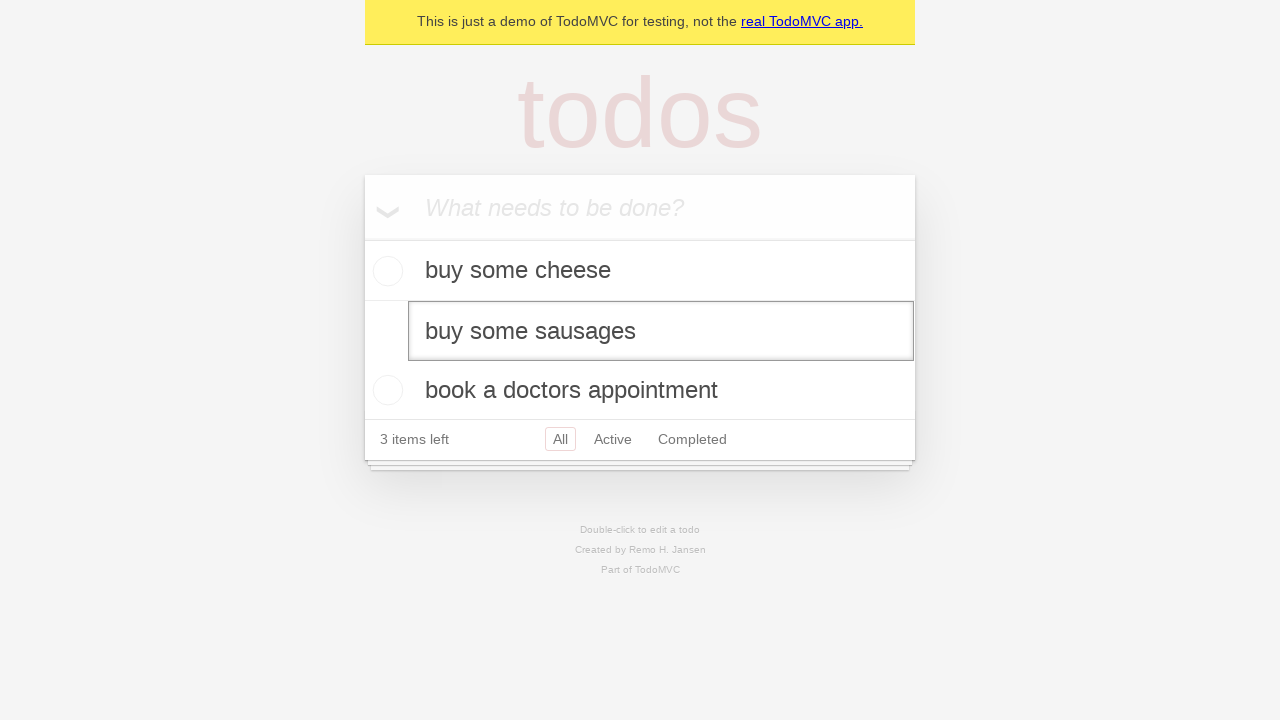

Pressed Escape to cancel the edit on internal:testid=[data-testid="todo-item"s] >> nth=1 >> internal:role=textbox[nam
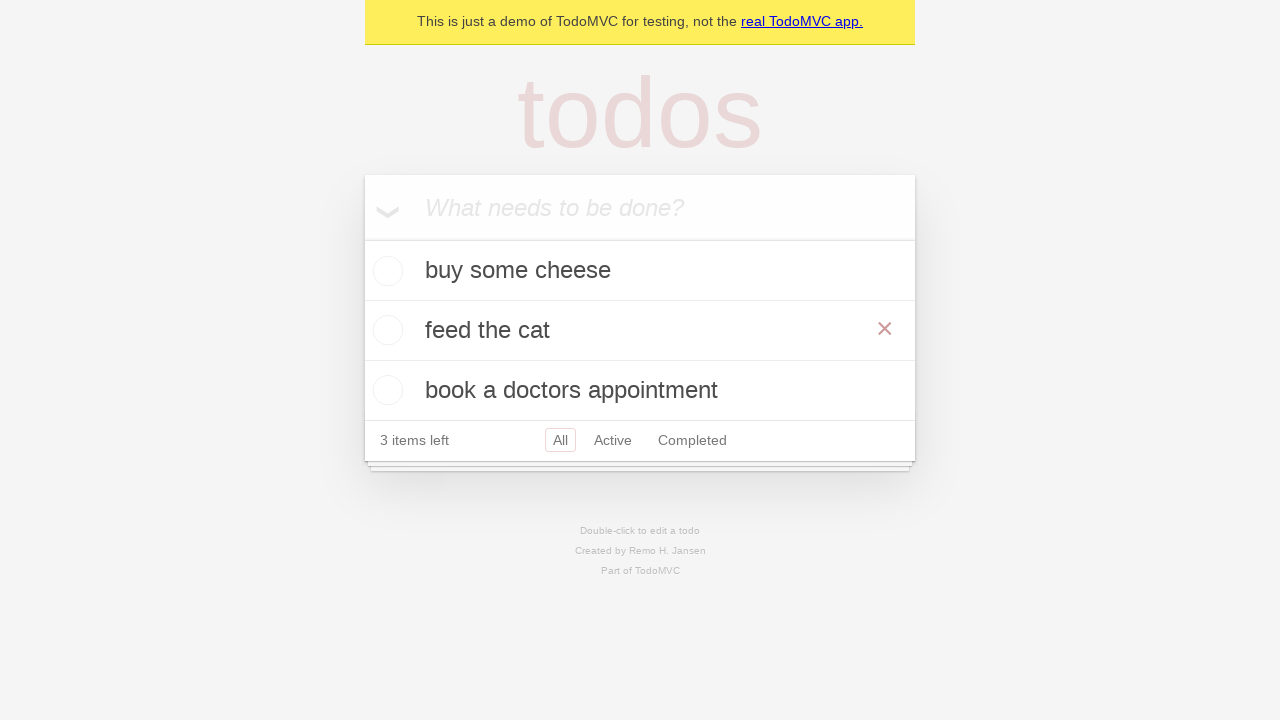

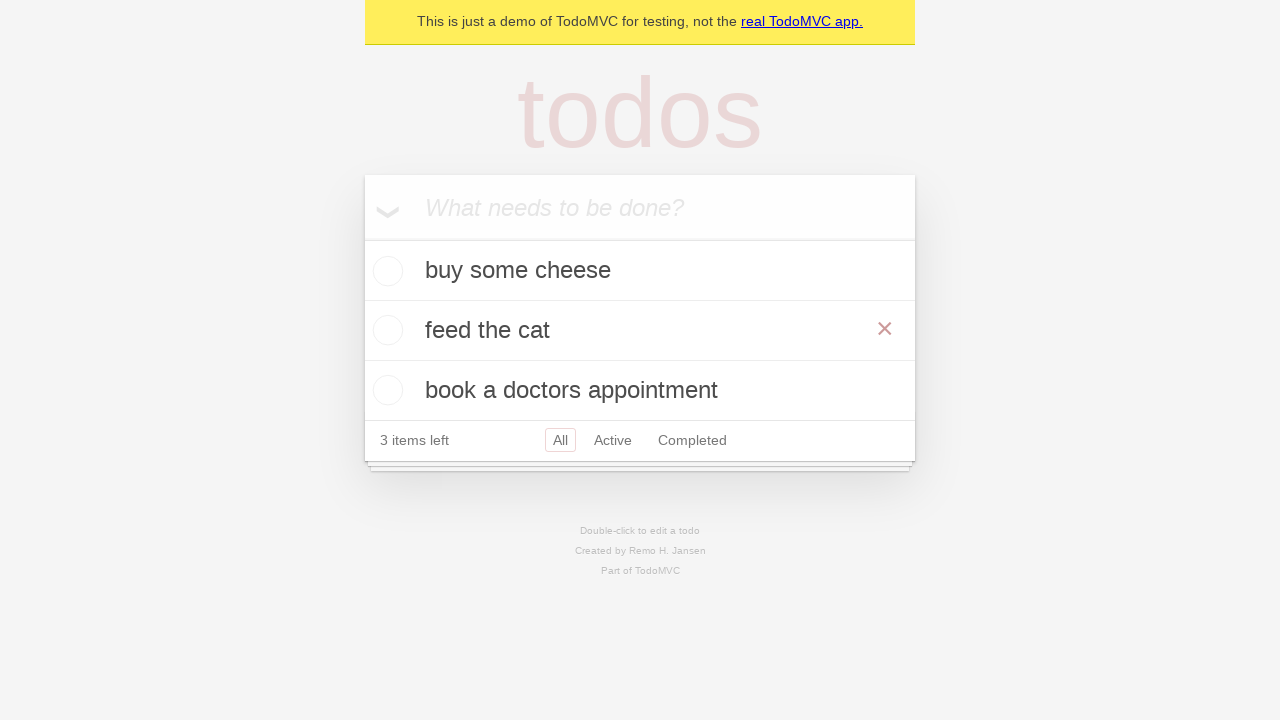